Navigates to a Stepik lesson page, fills in an answer in a textarea field, and clicks the submit button to submit the answer.

Starting URL: https://stepik.org/lesson/25969/step/12

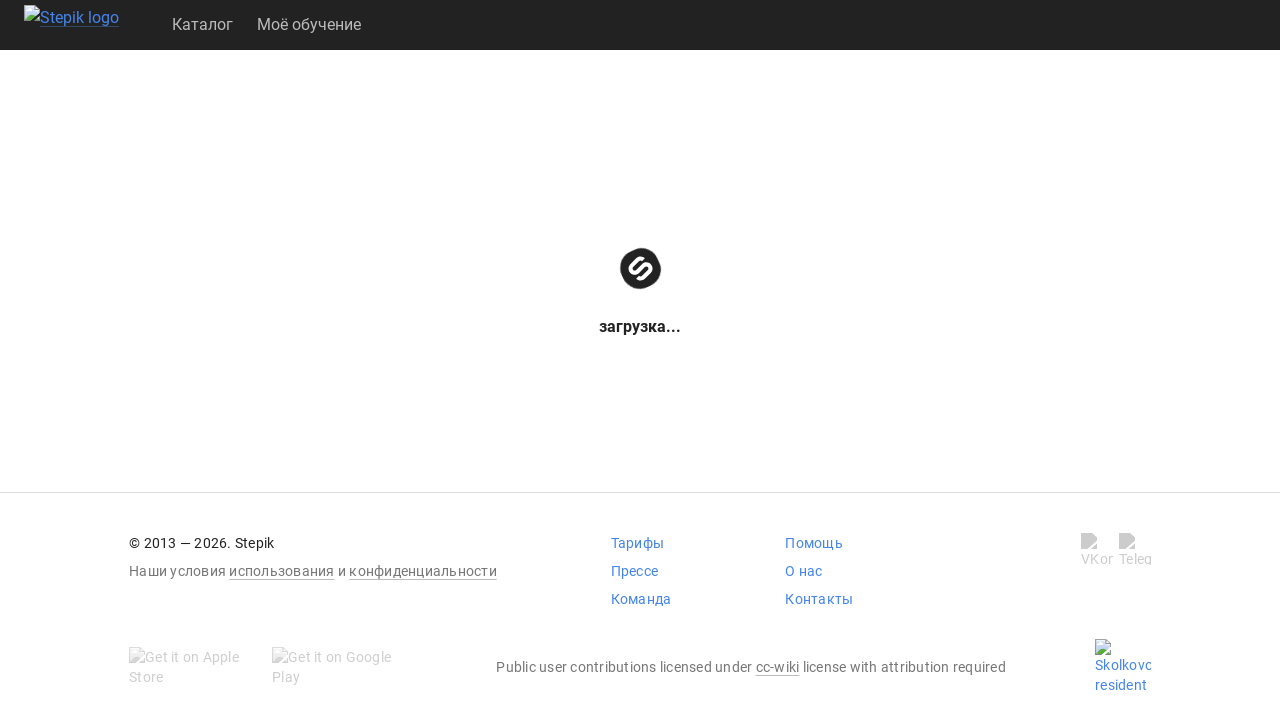

Waited for textarea field to be visible
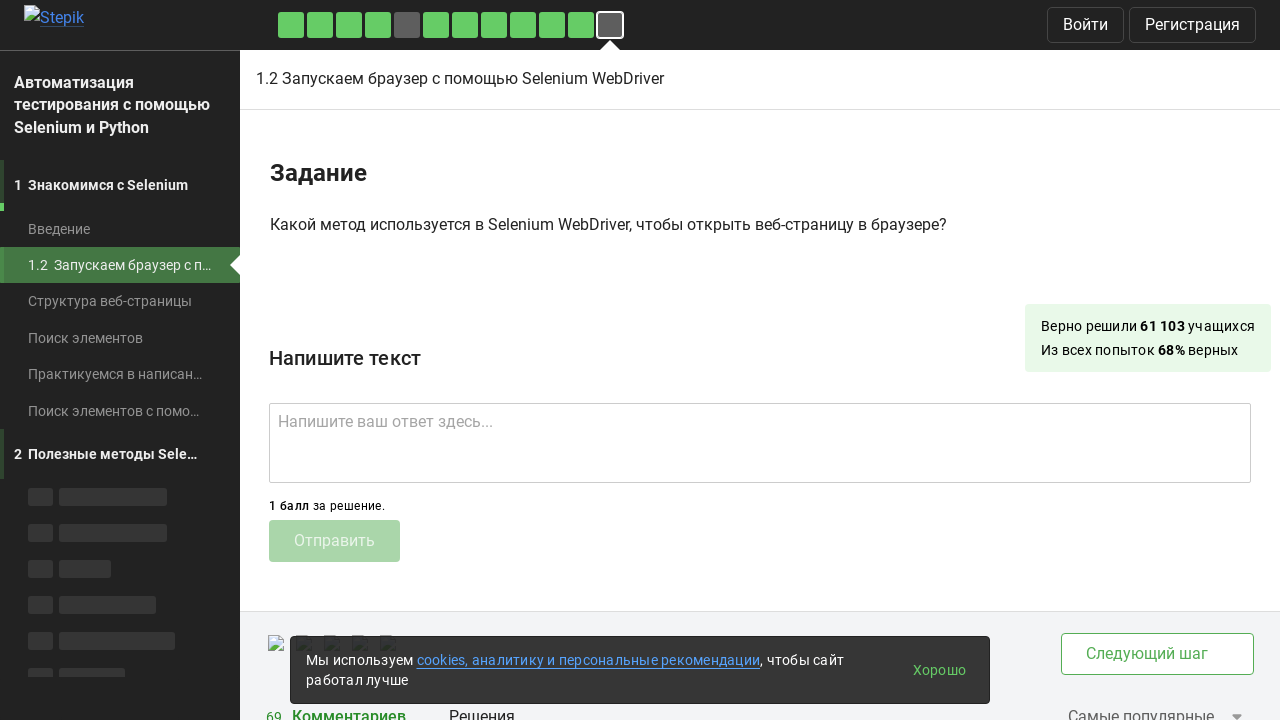

Filled textarea with answer 'get()' on .textarea
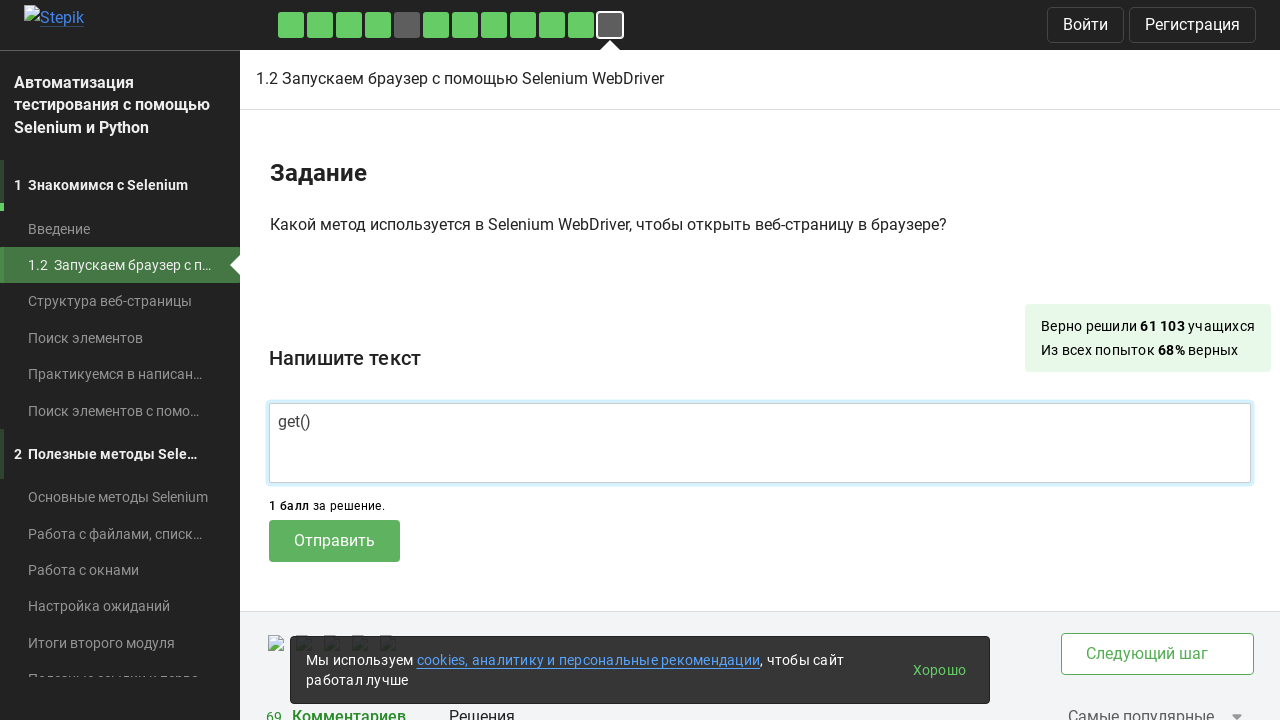

Waited for submit button to be available
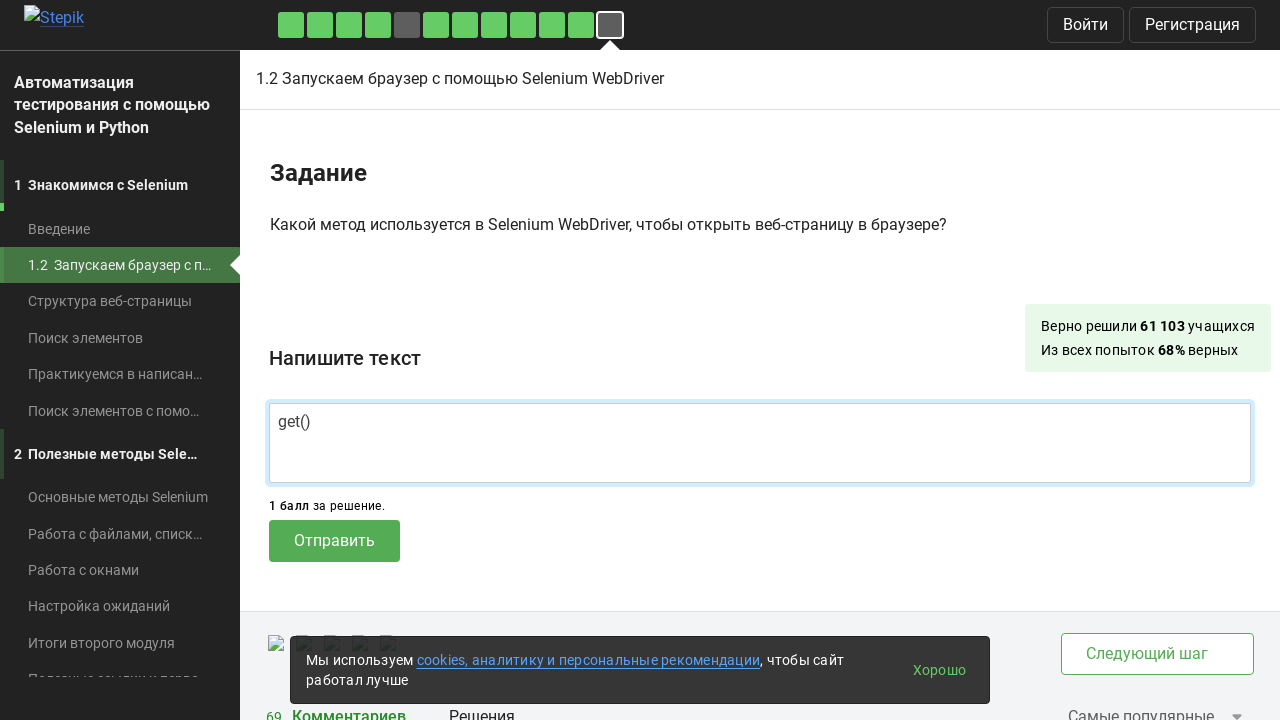

Clicked submit button to submit the answer at (334, 541) on .submit-submission
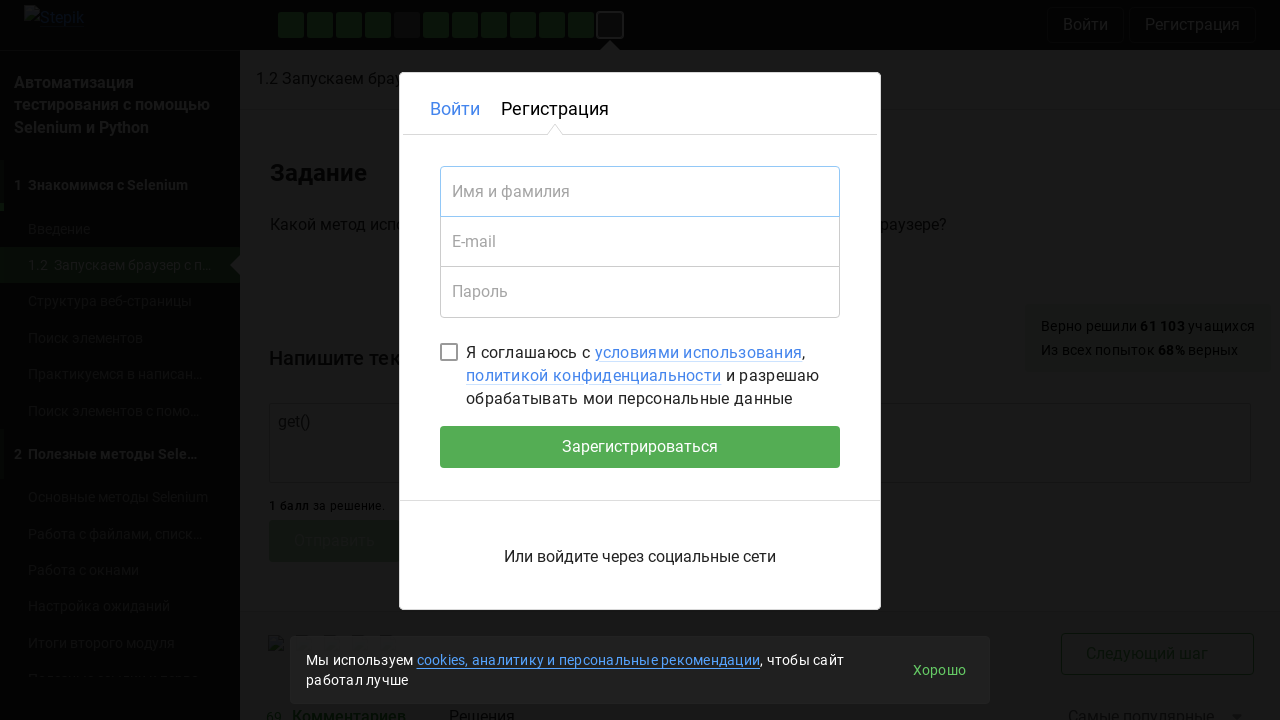

Waited 2 seconds for submission to process
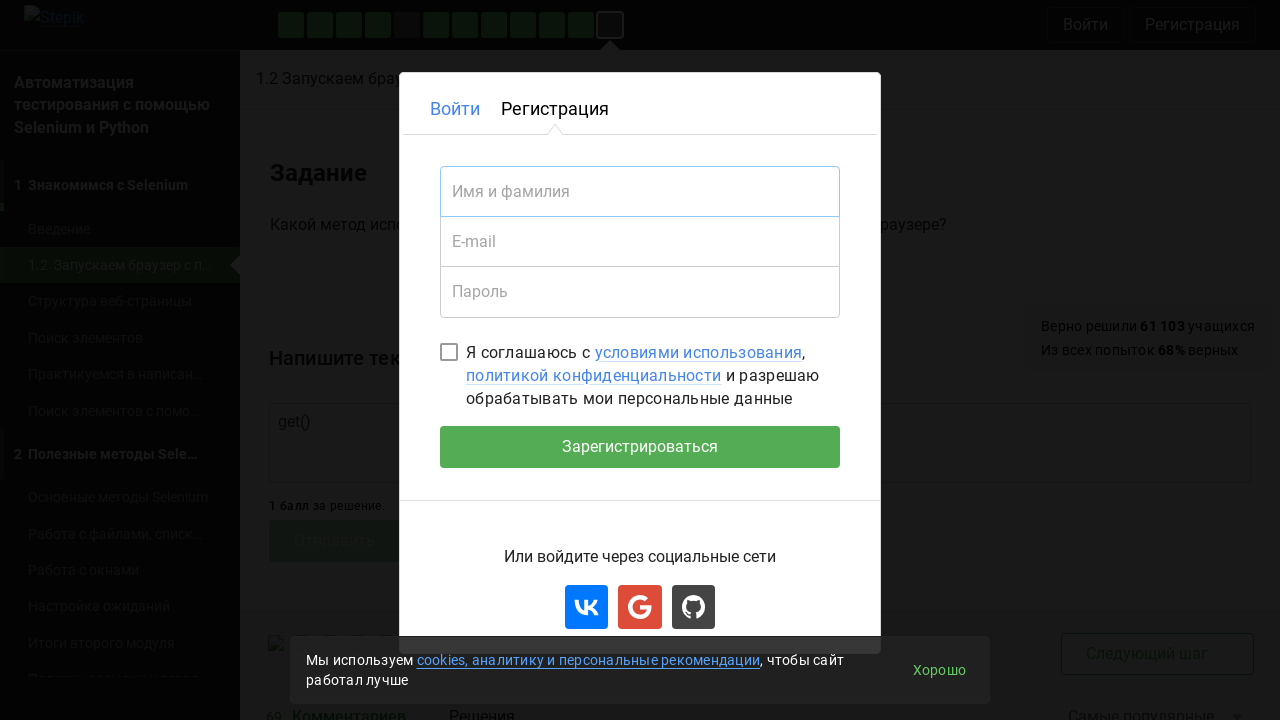

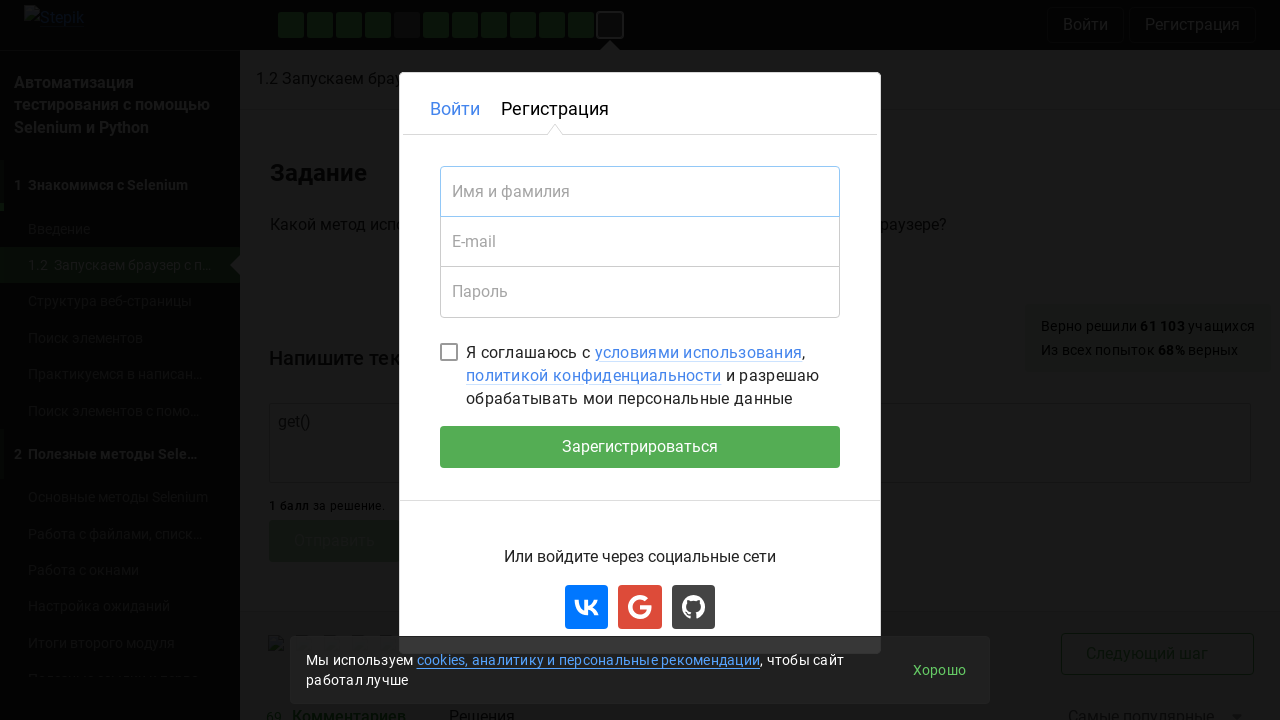